Tests opening a new browser tab by clicking a button and verifying content in the new tab

Starting URL: https://demoqa.com/browser-windows

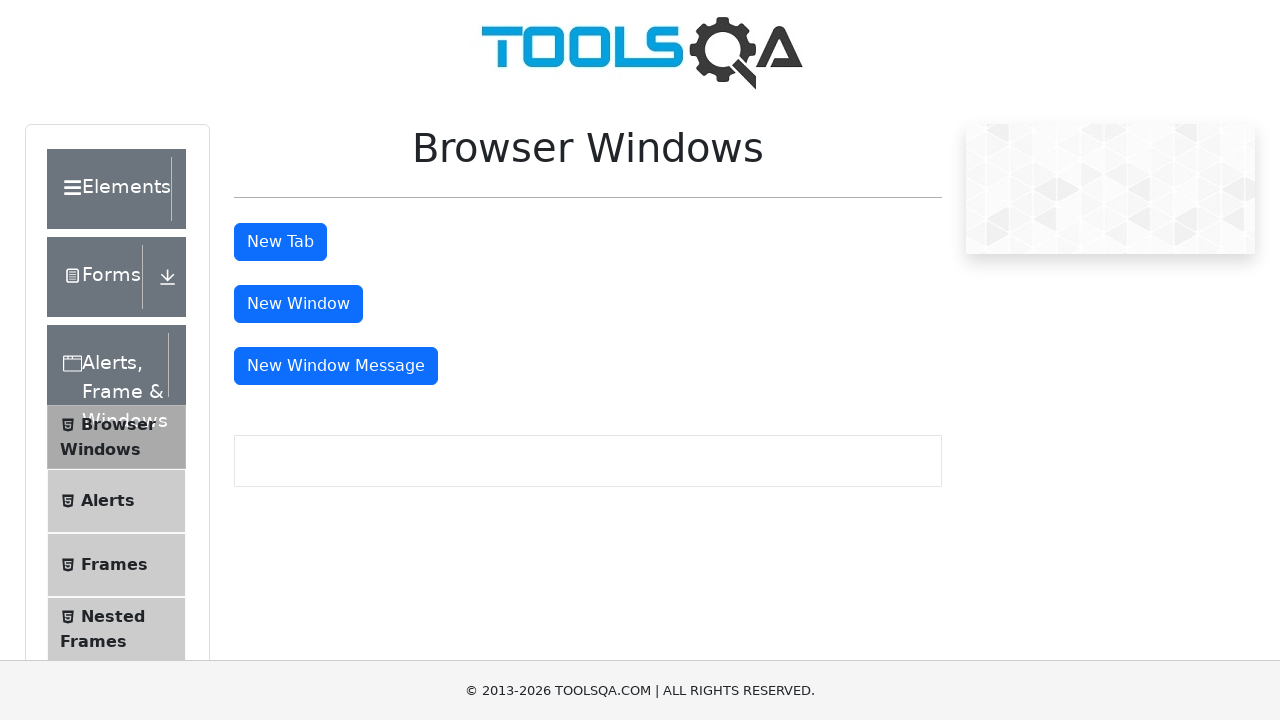

Clicked tab button to open new browser tab at (280, 242) on #tabButton
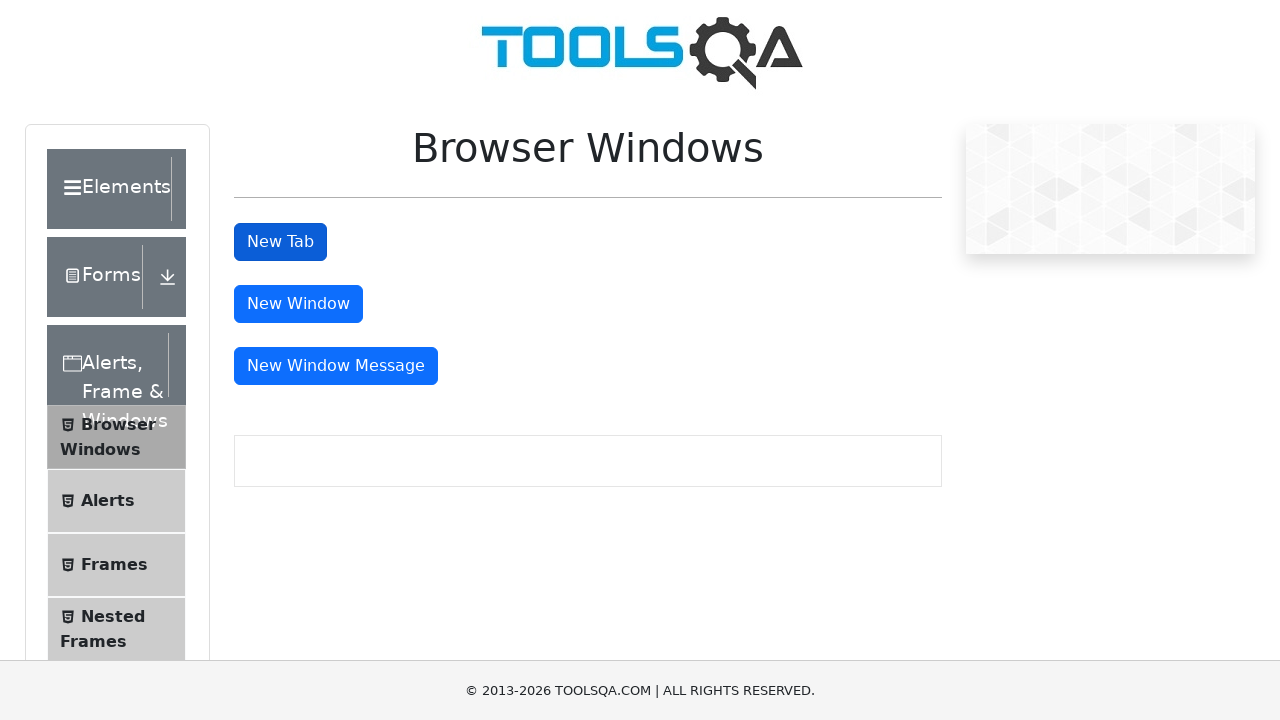

New browser tab opened and captured
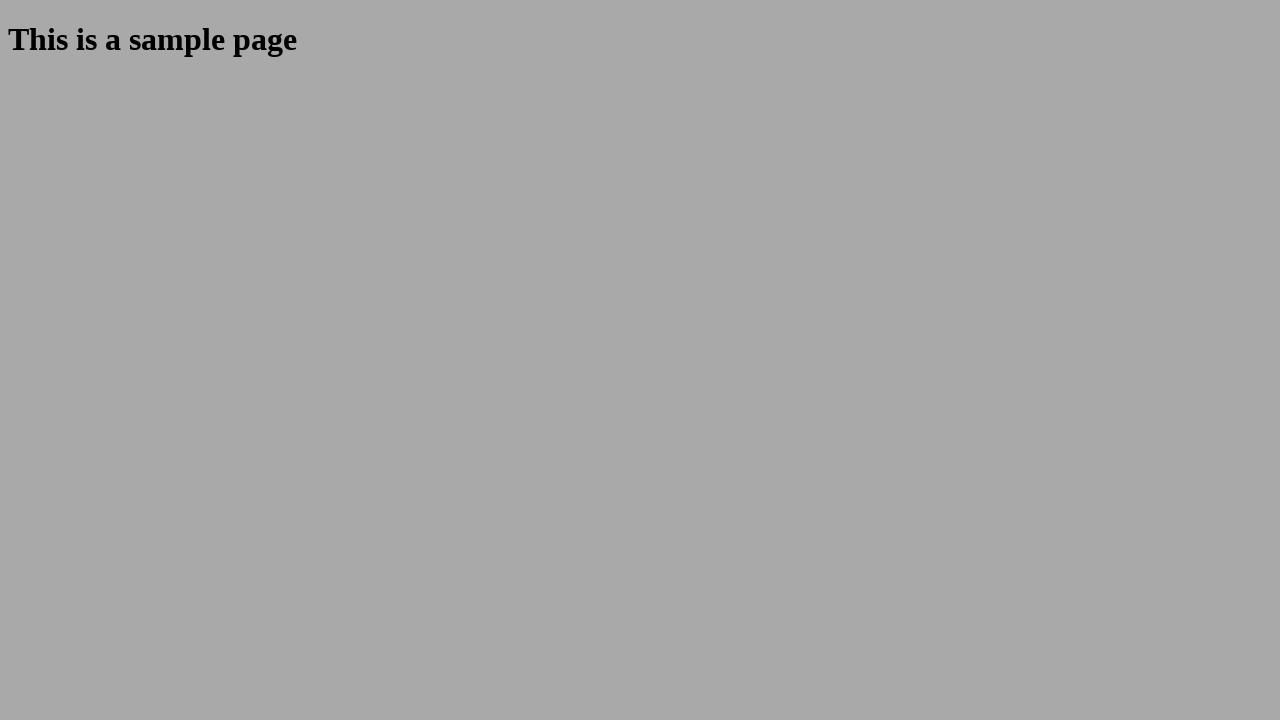

Sample heading element loaded in new tab
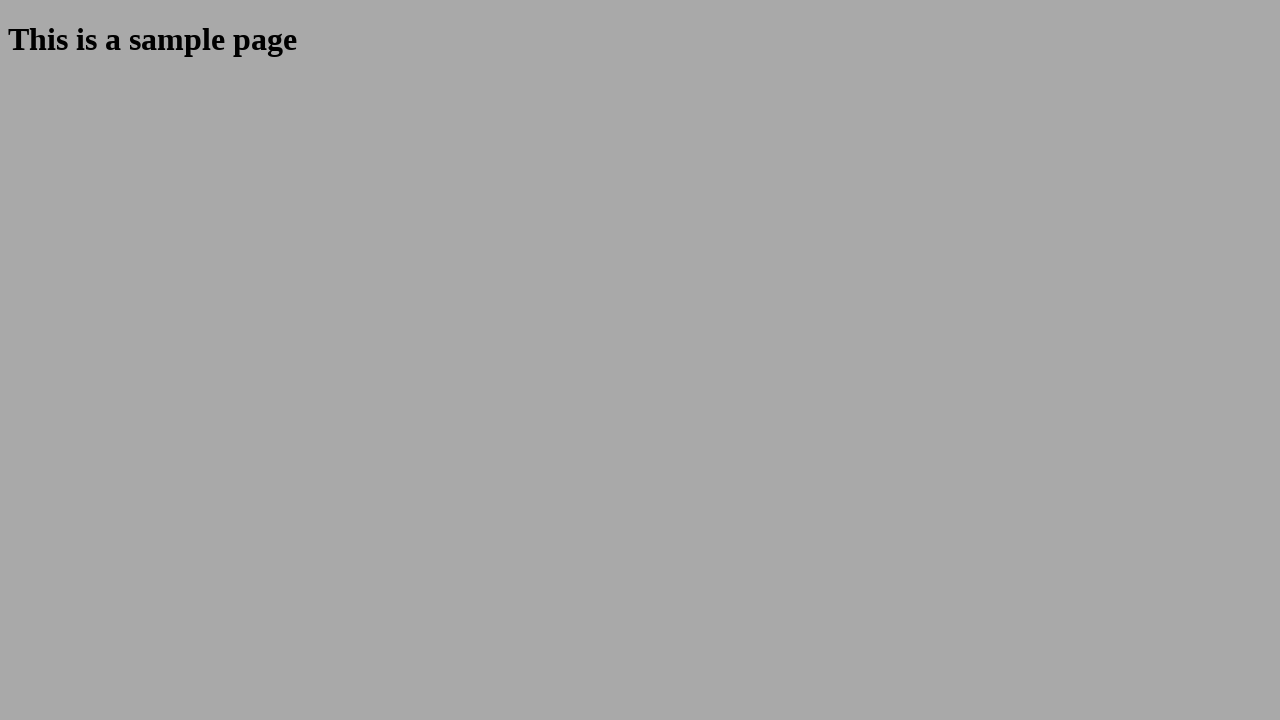

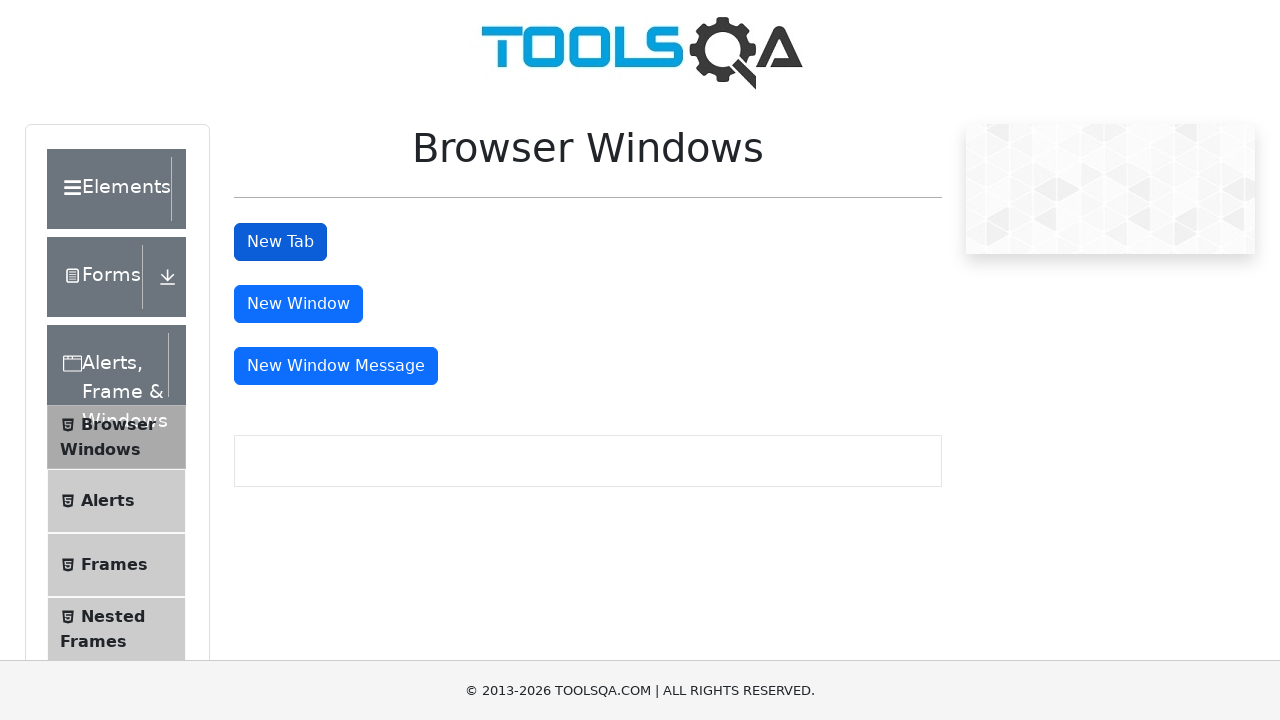